Tests shoe shop by entering a shoe size and verifying the availability message for size 34

Starting URL: https://lm.skillbox.cc/qa_tester/module03/practice1/

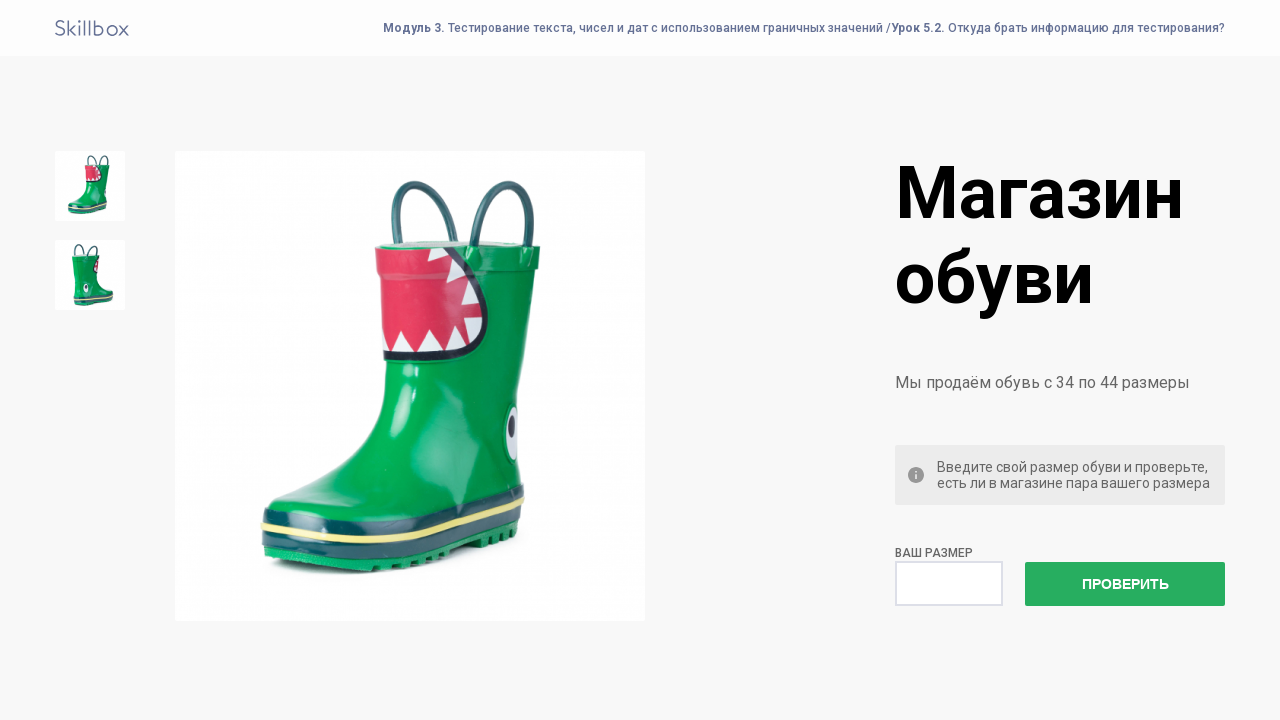

Navigated to shoe shop test page
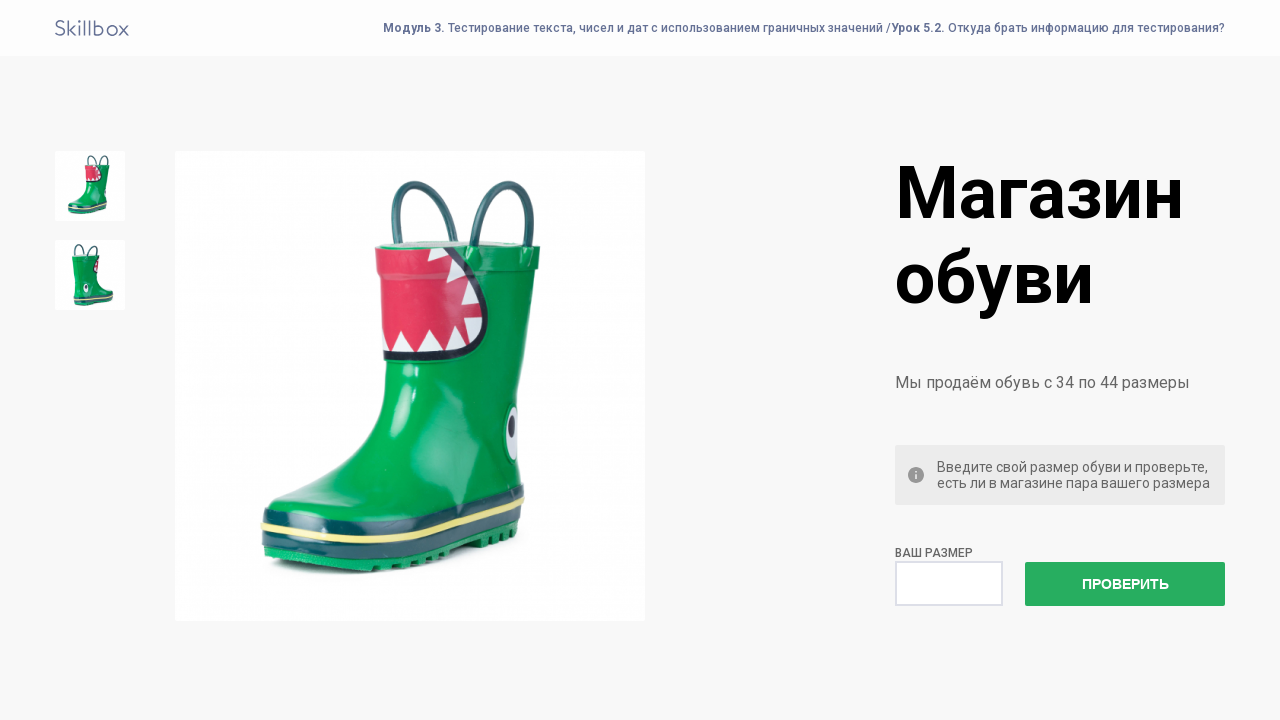

Entered shoe size 34 into the input field on input[name='check']
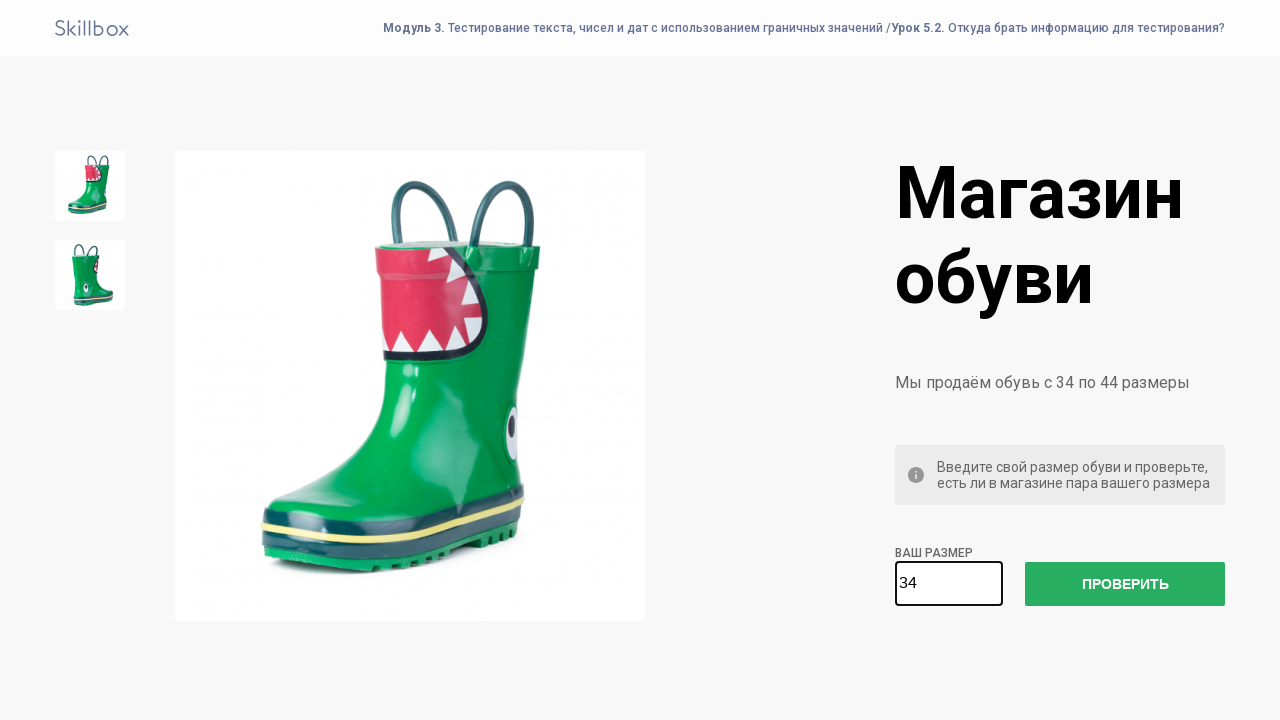

Clicked check size button at (1125, 584) on #check-size-button
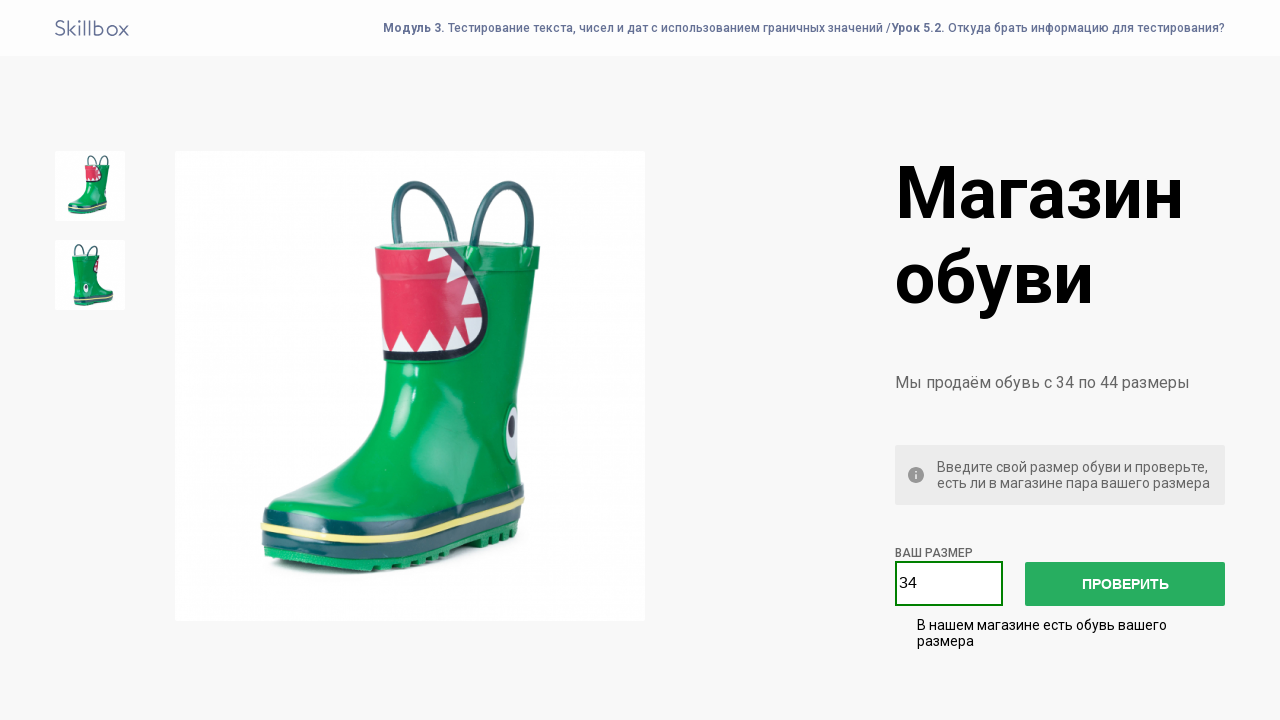

Retrieved availability message text
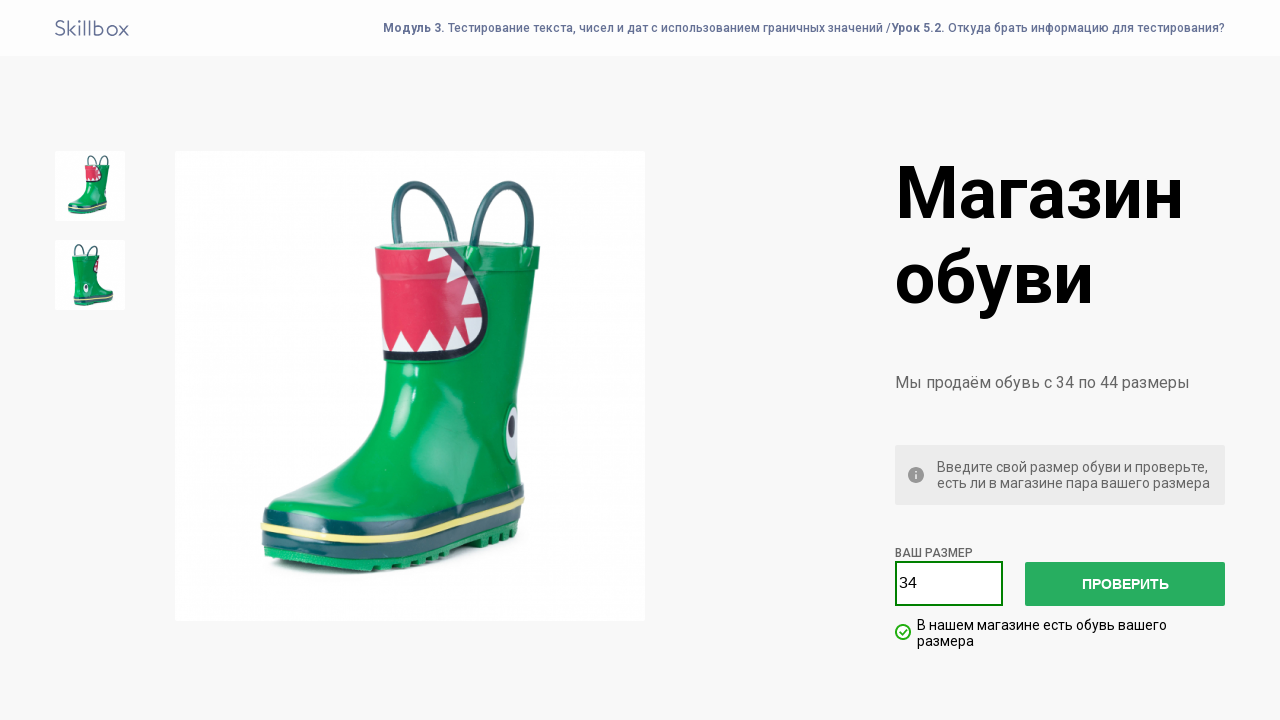

Verified that availability message matches expected text: 'В нашем магазине есть обувь вашего размера'
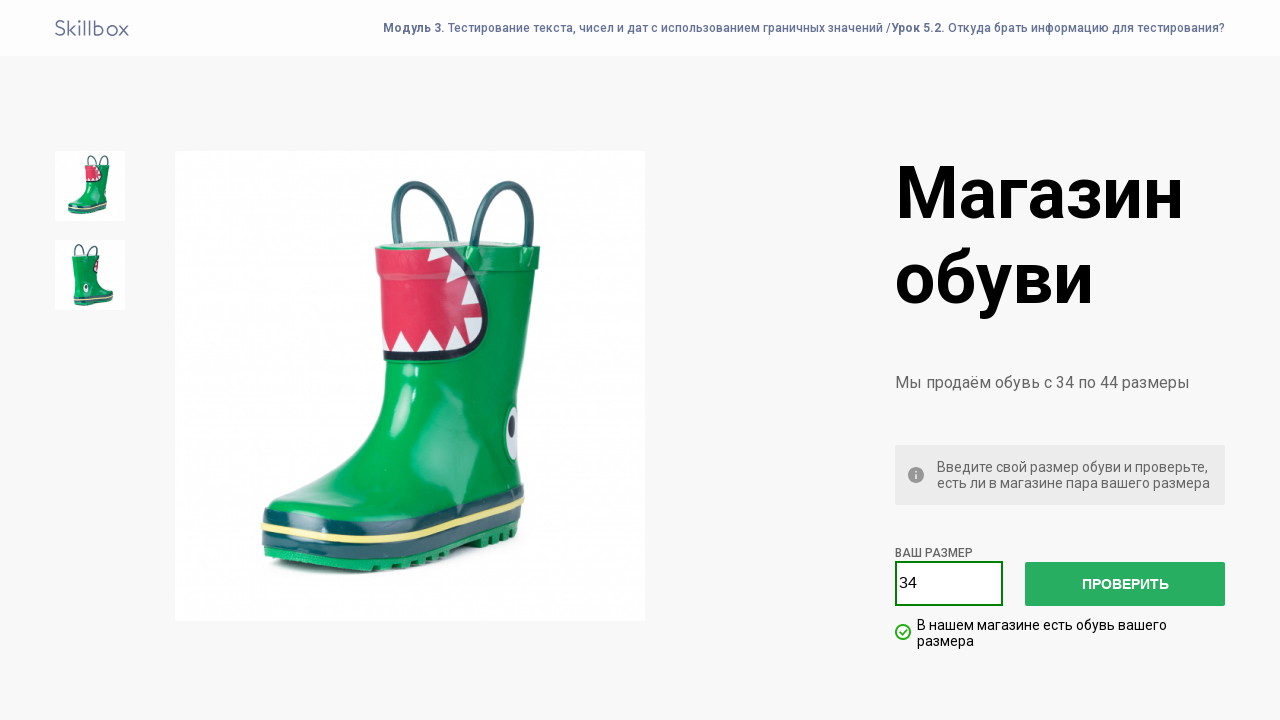

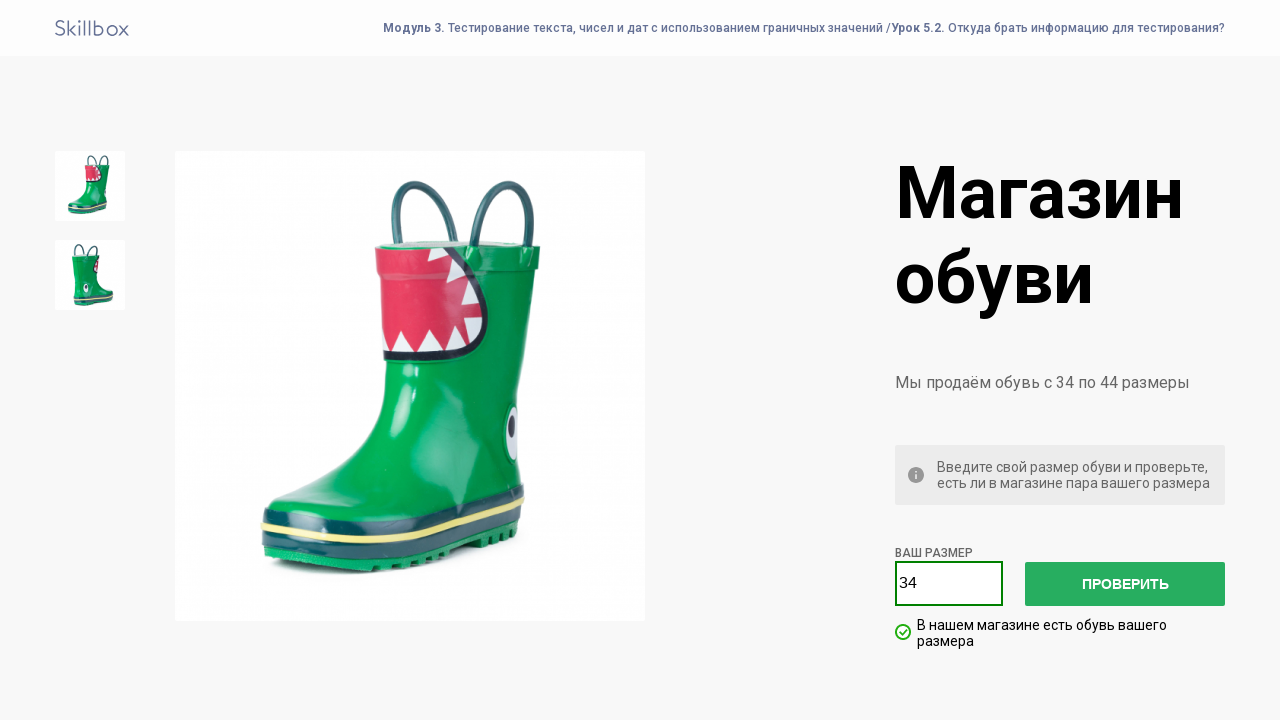